Tests a registration form by filling in first name, last name, and email fields, then submitting the form and verifying successful registration

Starting URL: http://suninjuly.github.io/registration1.html

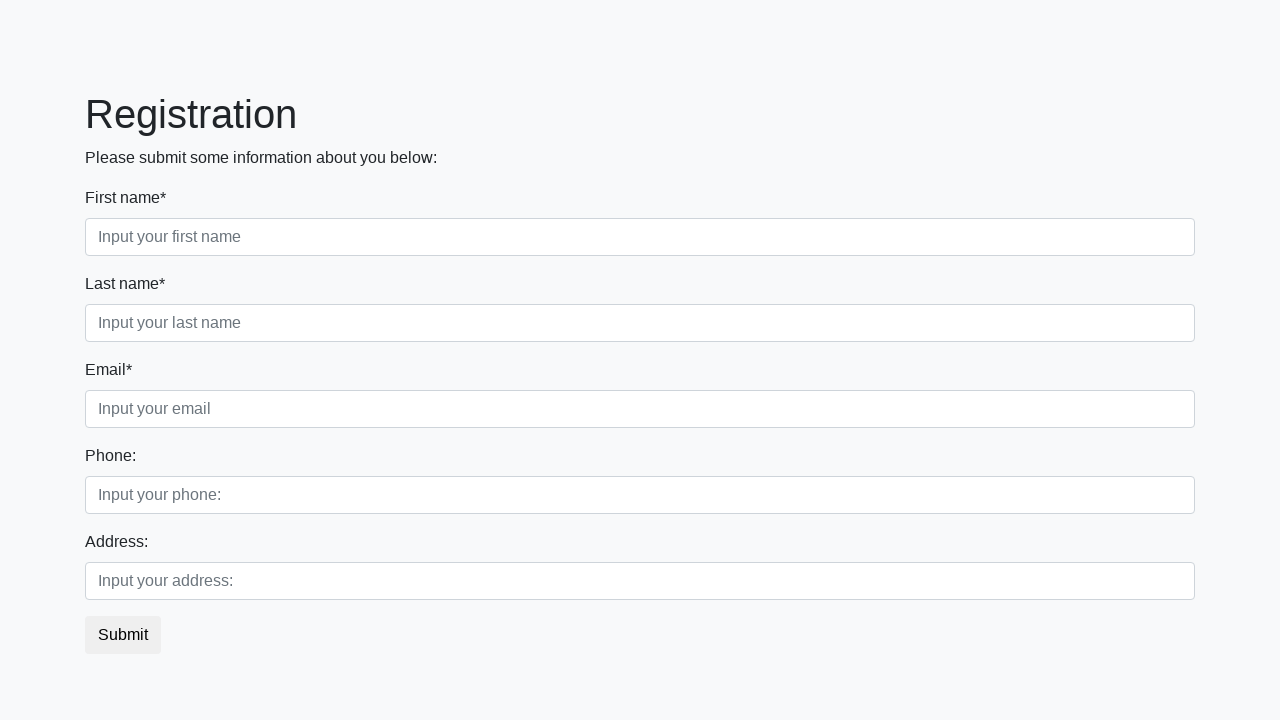

Filled first name field with 'Ivan' on .first:required
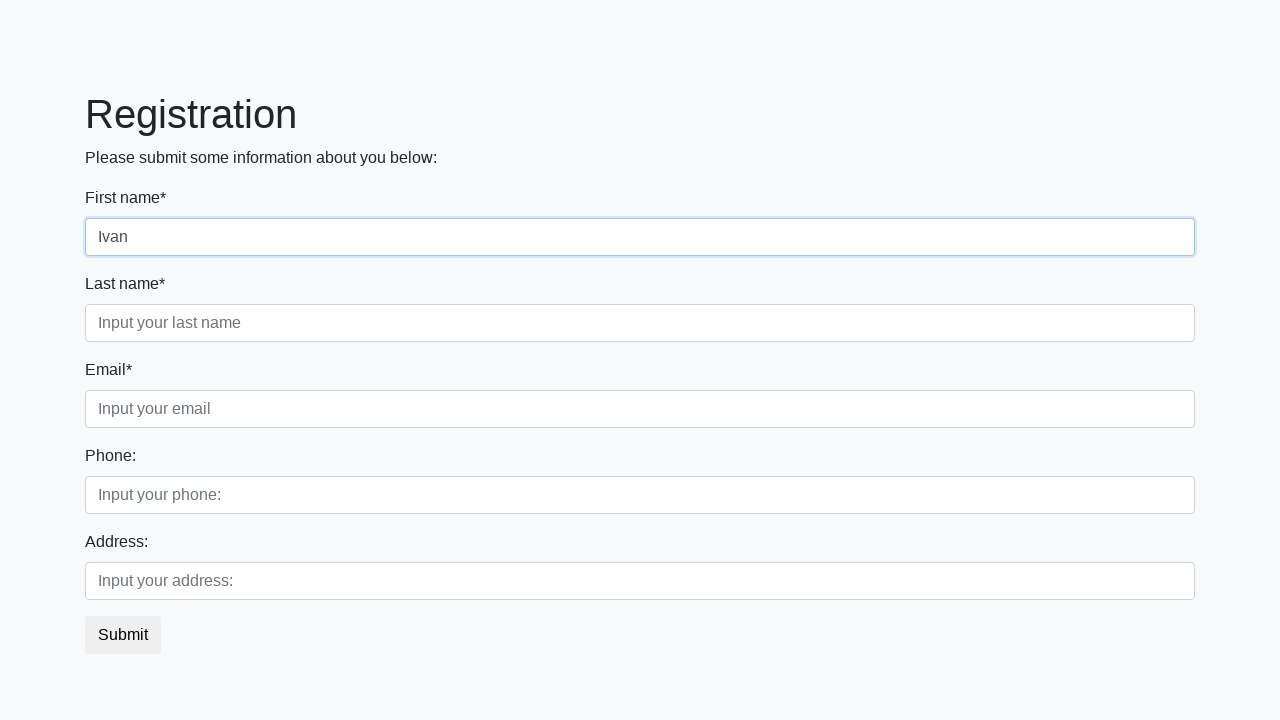

Filled last name field with 'Petrov' on .second:required
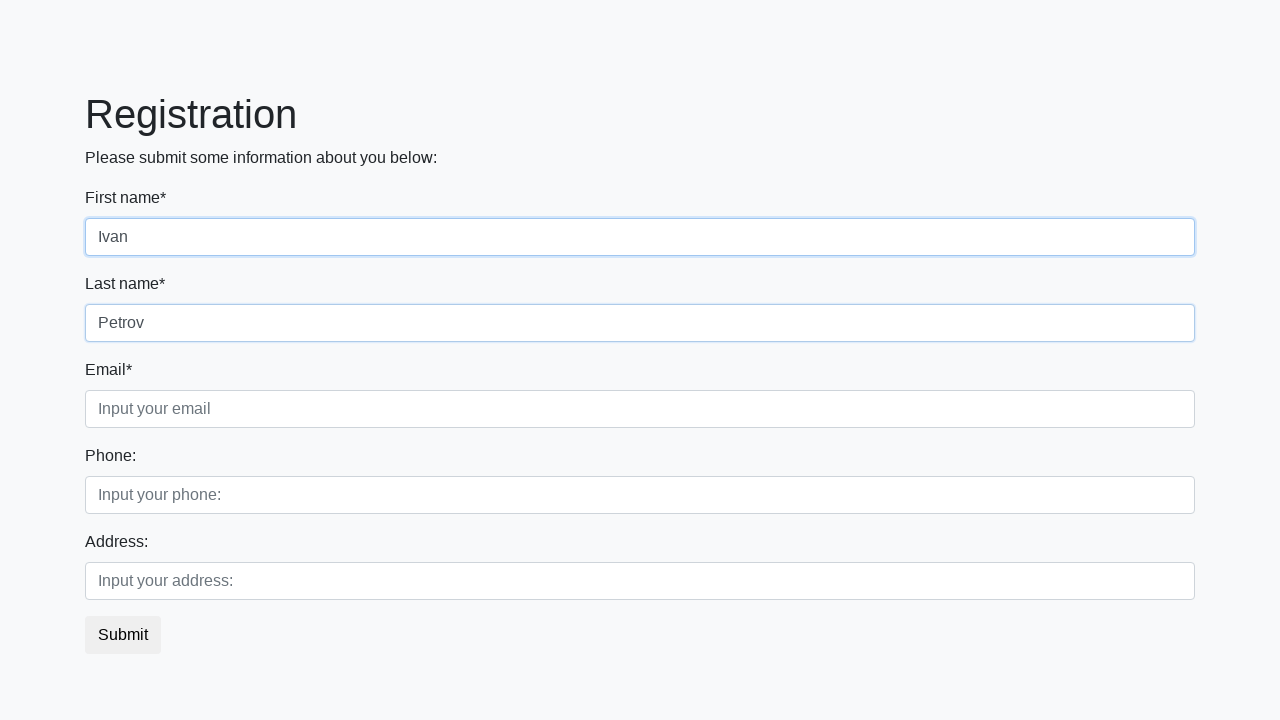

Filled email field with 'testuser@gmail.com' on .third:required
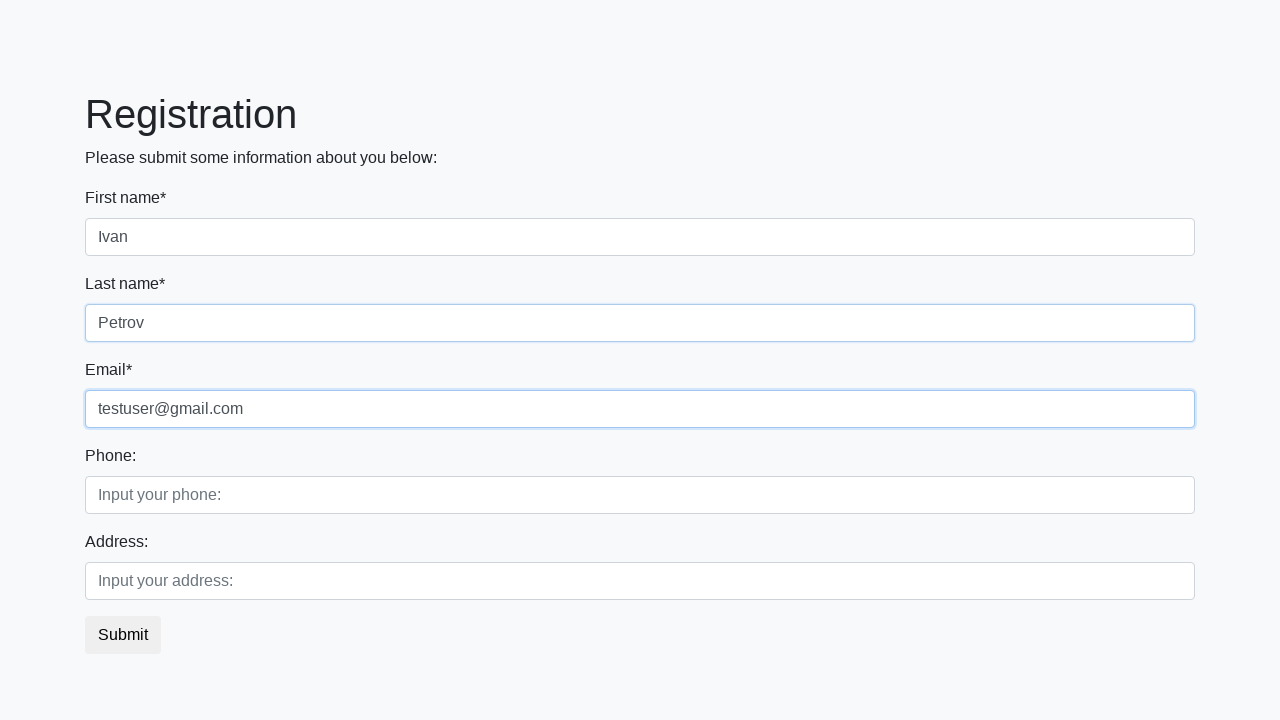

Clicked submit button to register at (123, 635) on button.btn
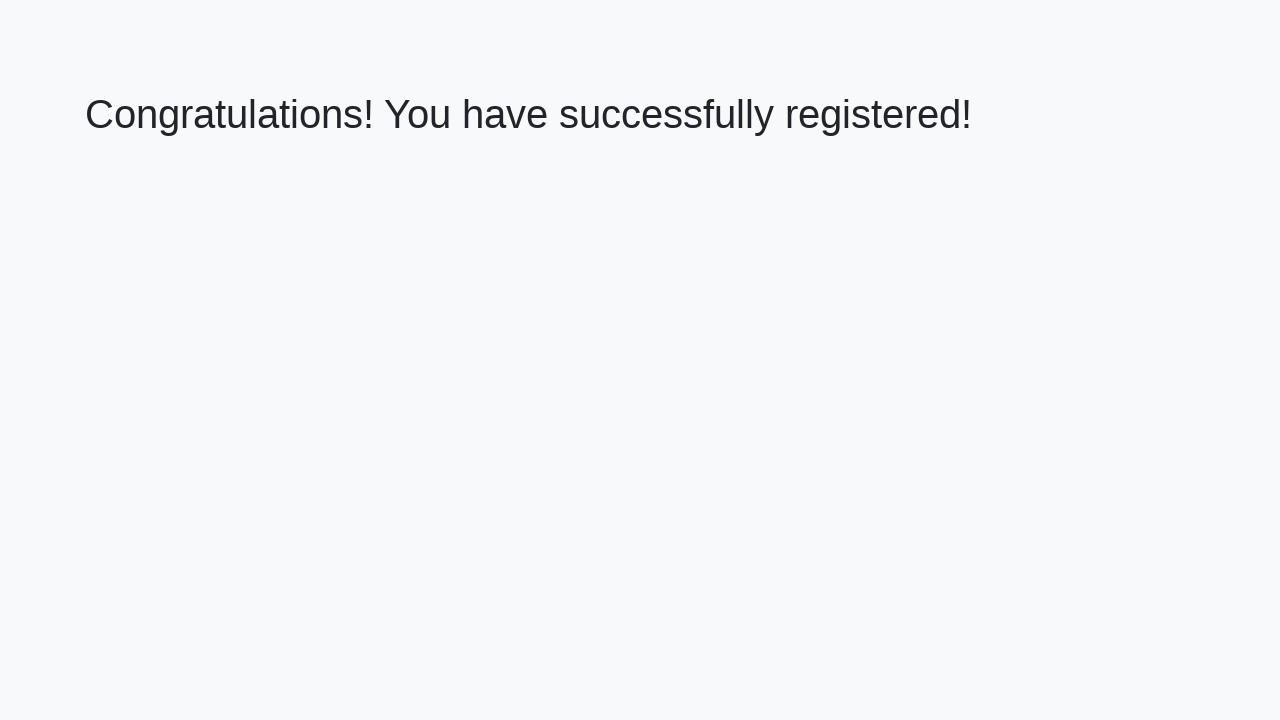

Registration successful - h1 element appeared
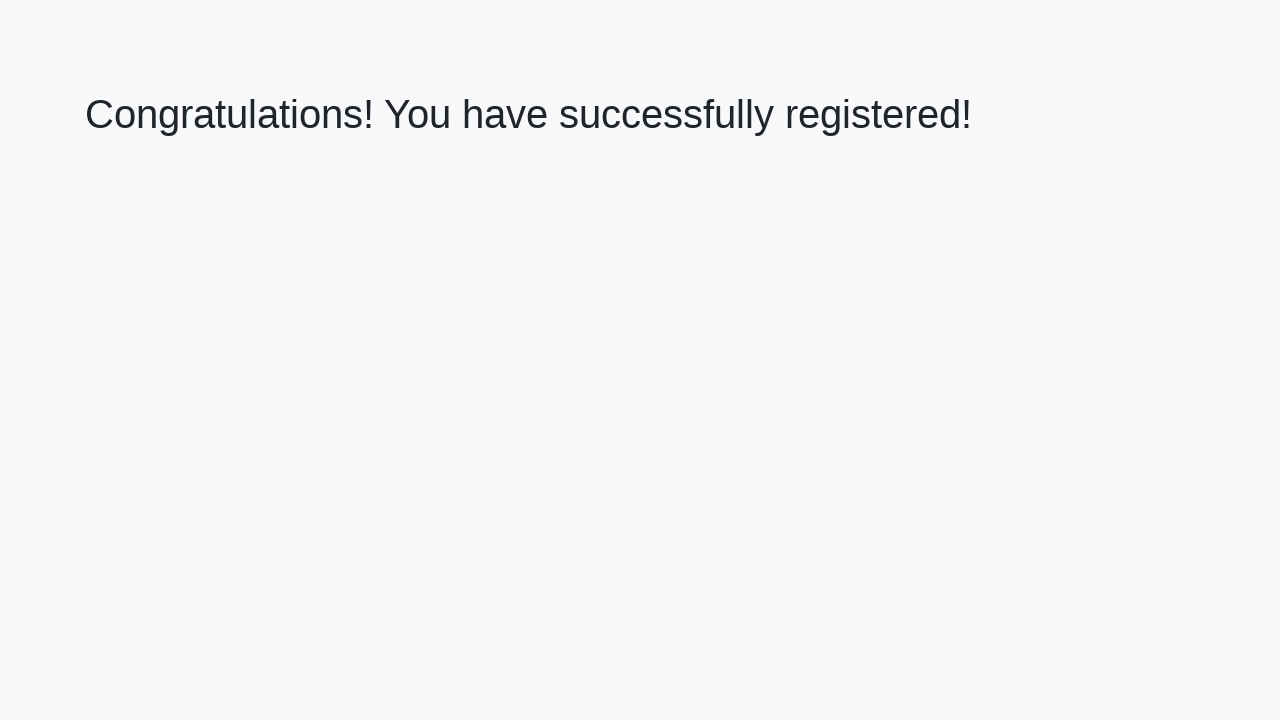

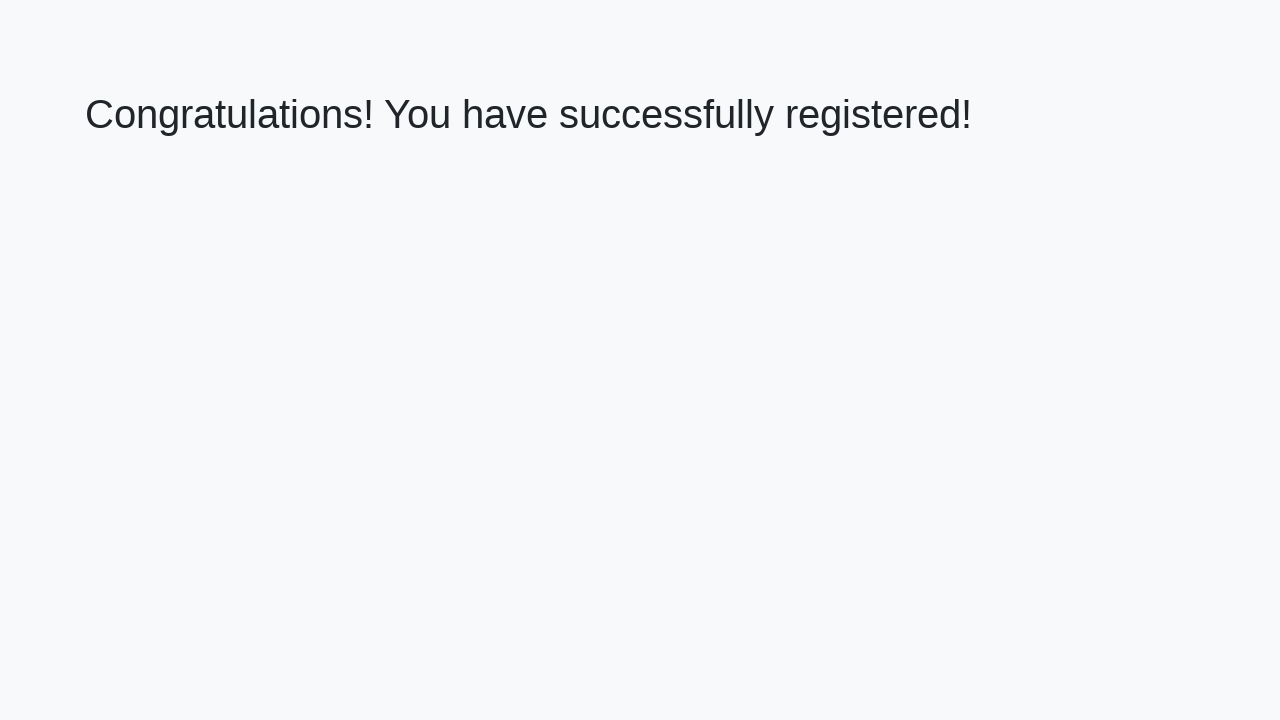